Navigates to GUVI registration page and locates various form elements using different selector strategies

Starting URL: https://www.guvi.in/register

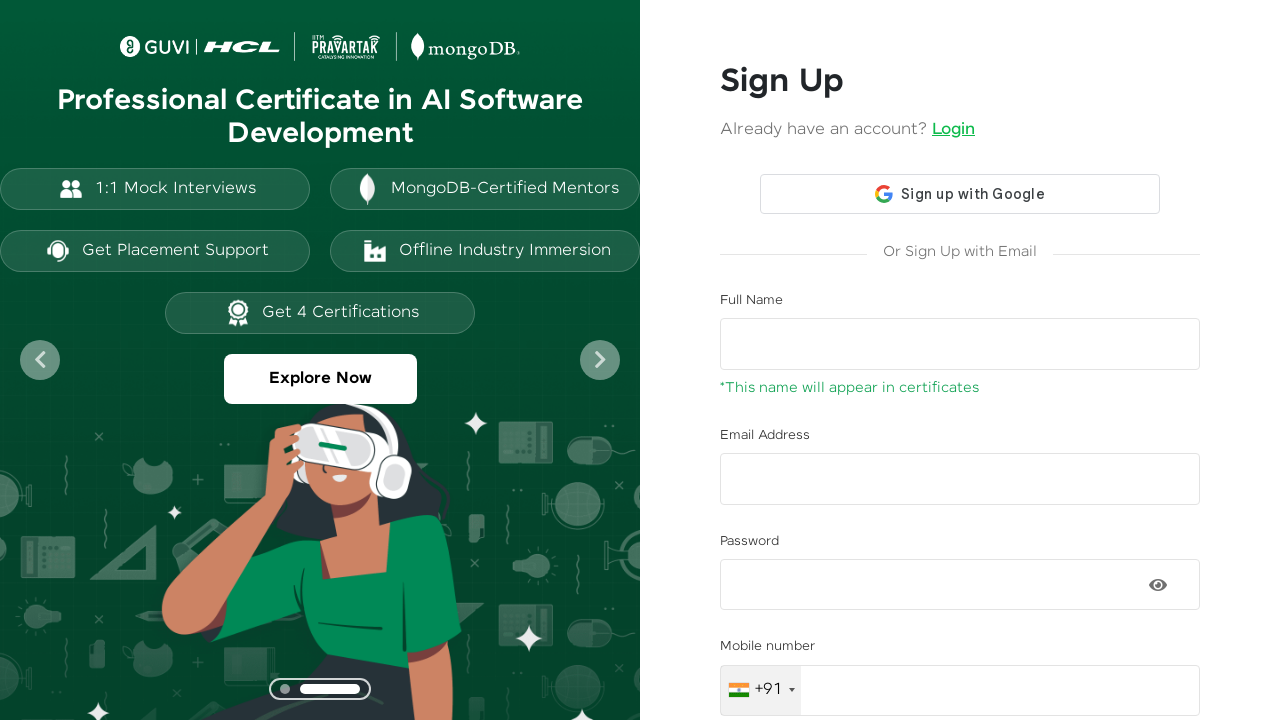

Waited for email input field to load on GUVI registration page
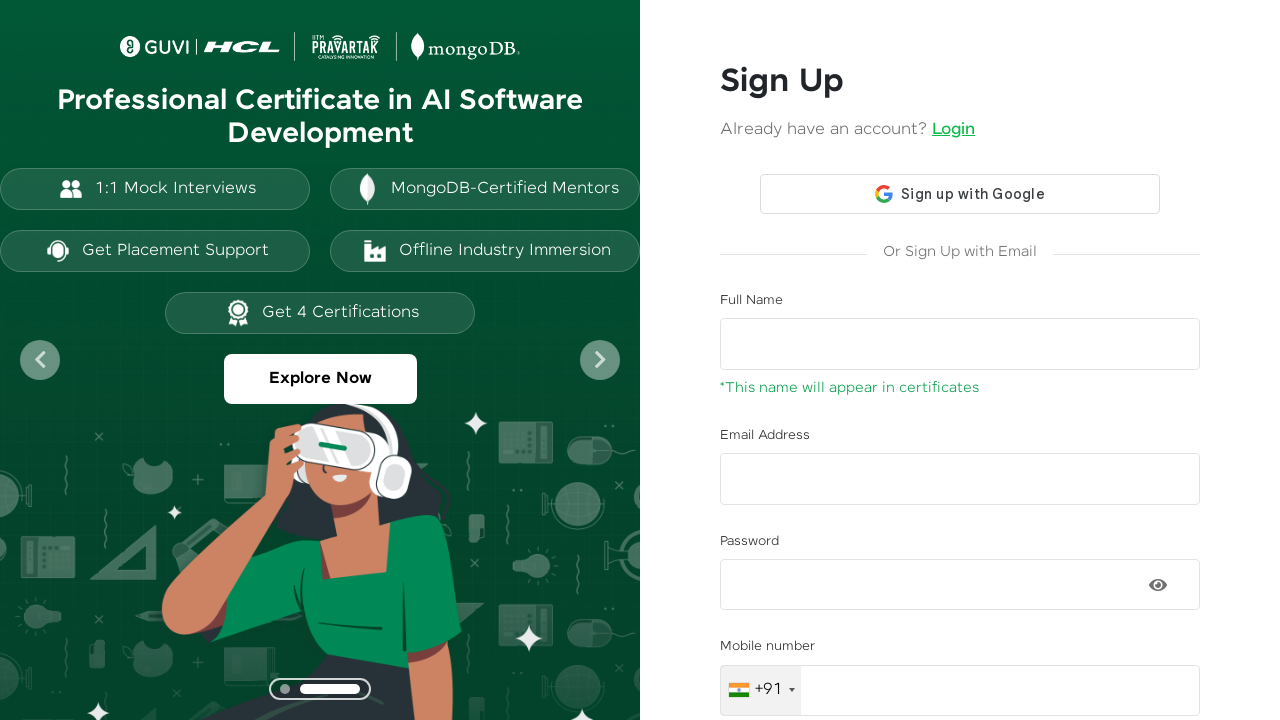

Verified email input element by type selector
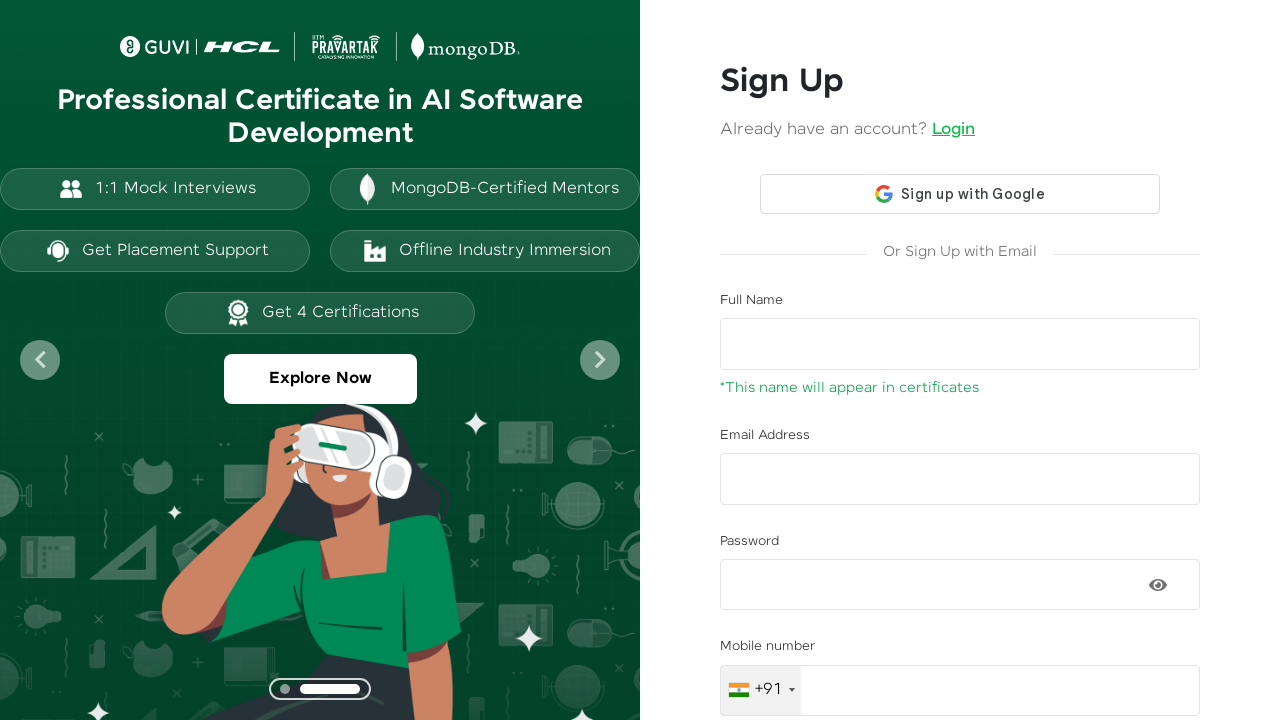

Verified form control elements are present on the page
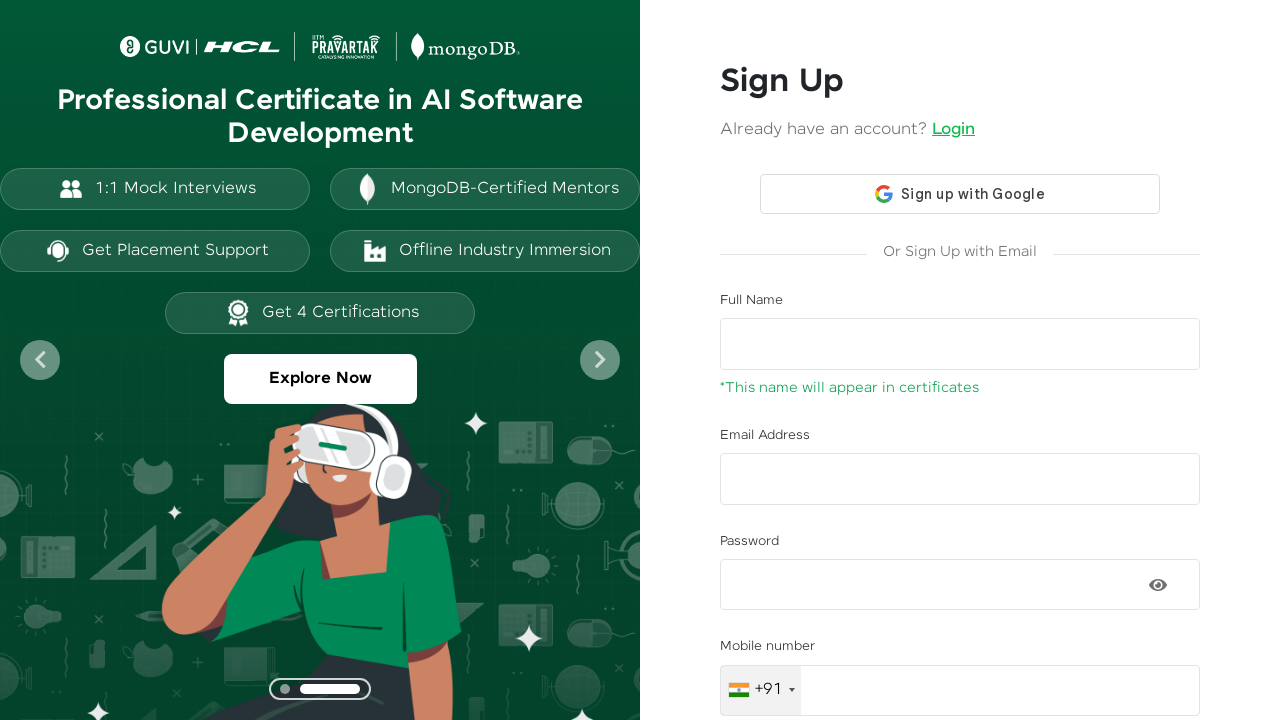

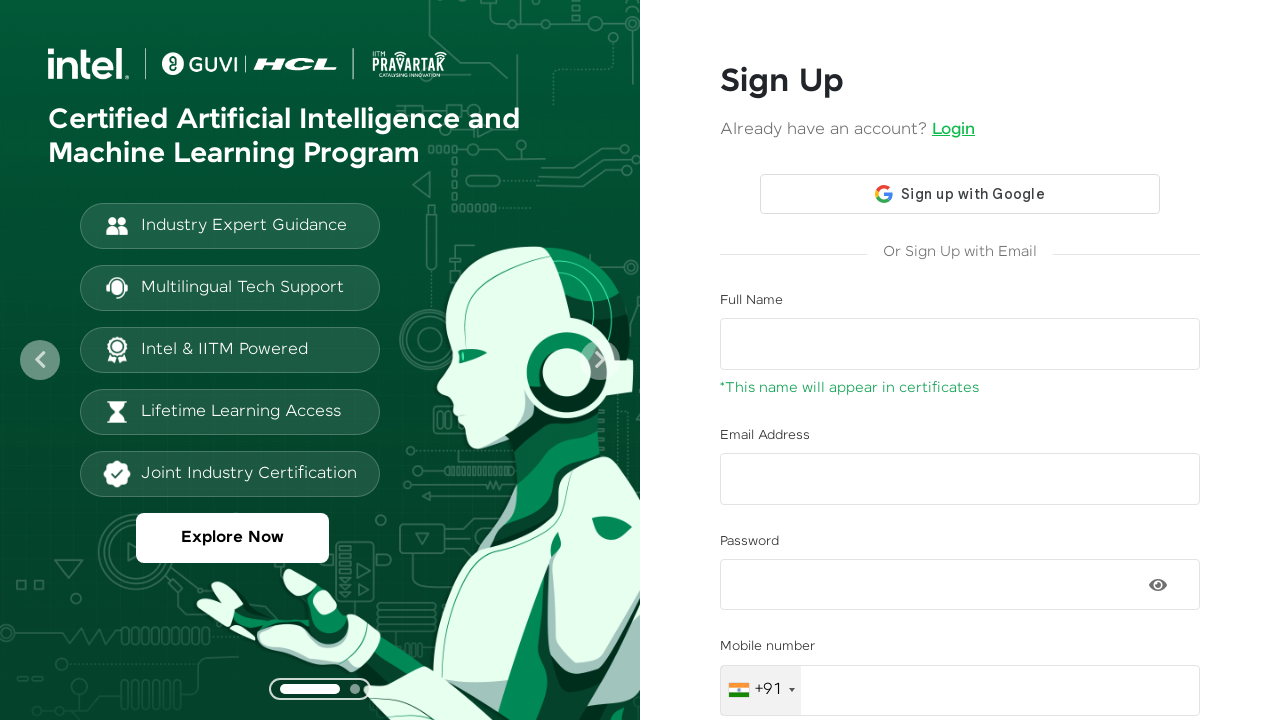